Tests browser back button navigation through filter views

Starting URL: https://demo.playwright.dev/todomvc

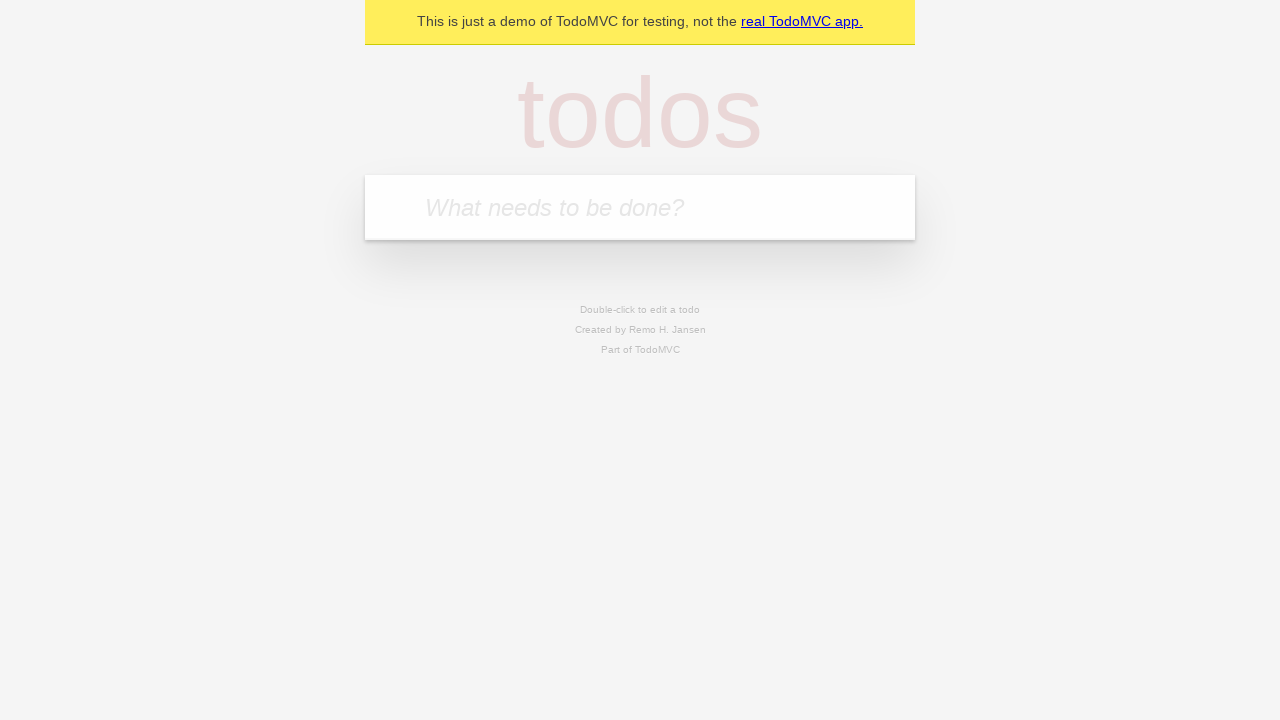

Filled new todo input with 'buy some cheese' on .new-todo
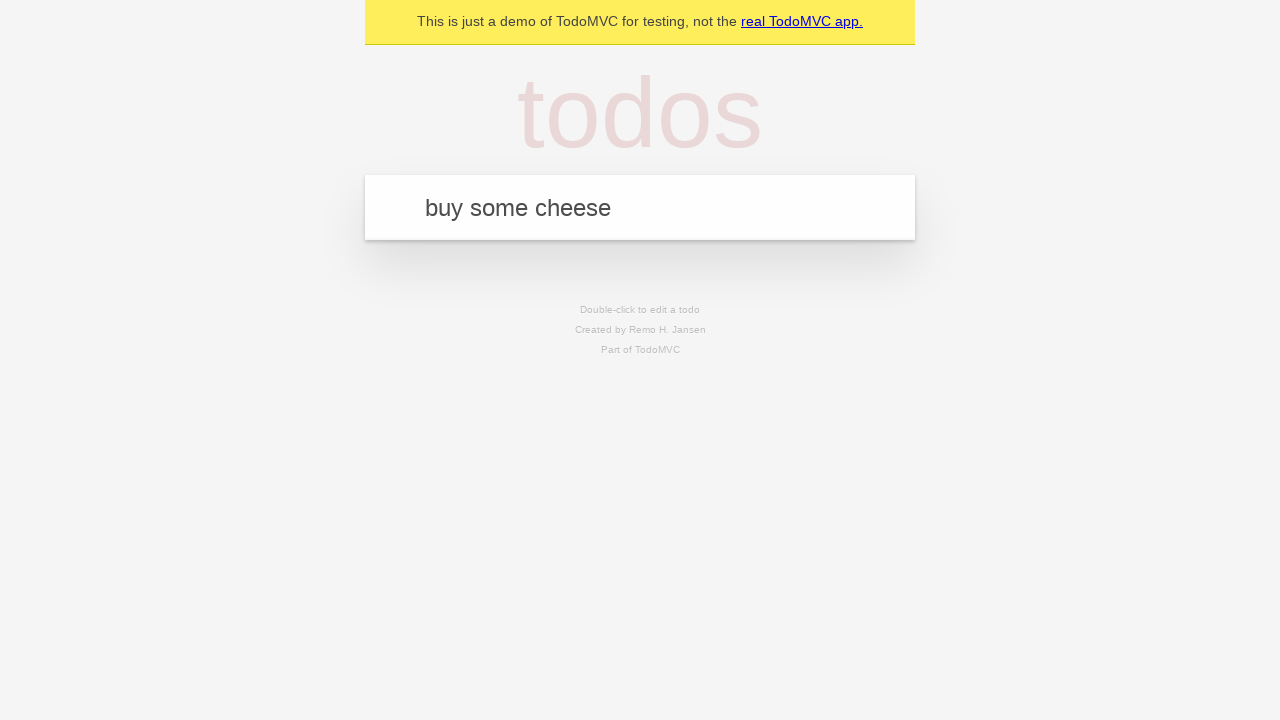

Pressed Enter to create first todo on .new-todo
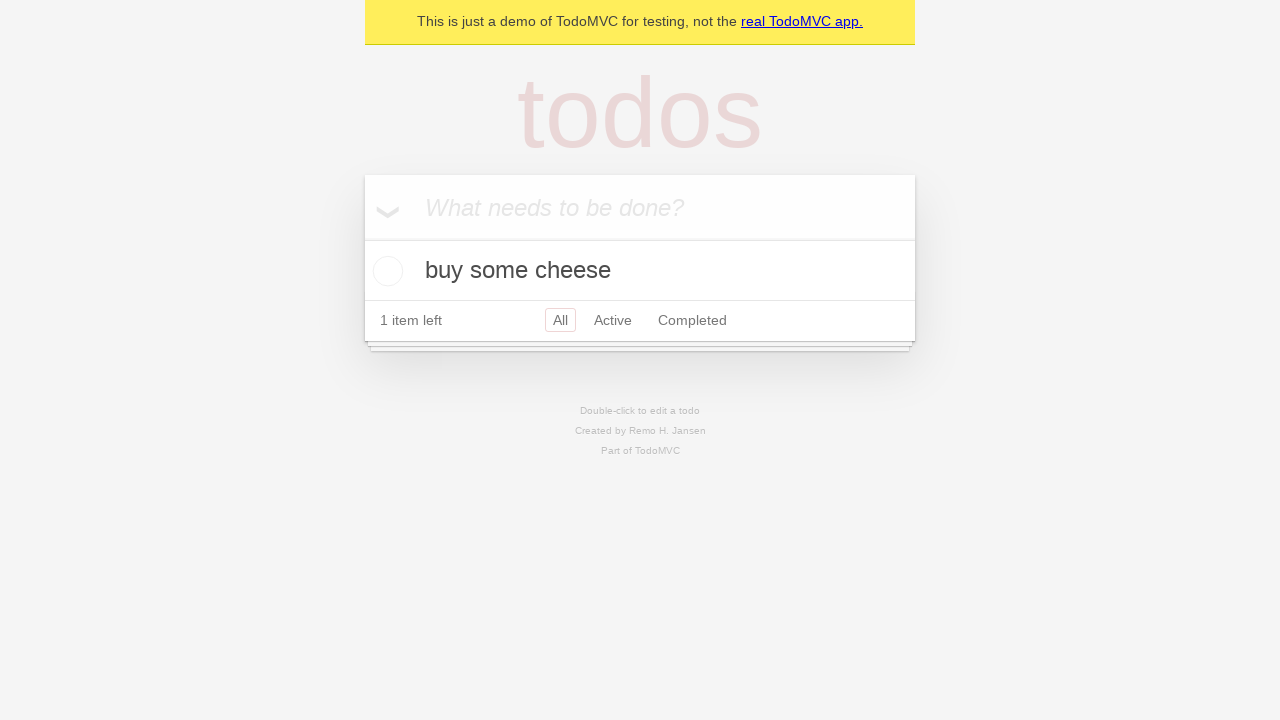

Filled new todo input with 'feed the cat' on .new-todo
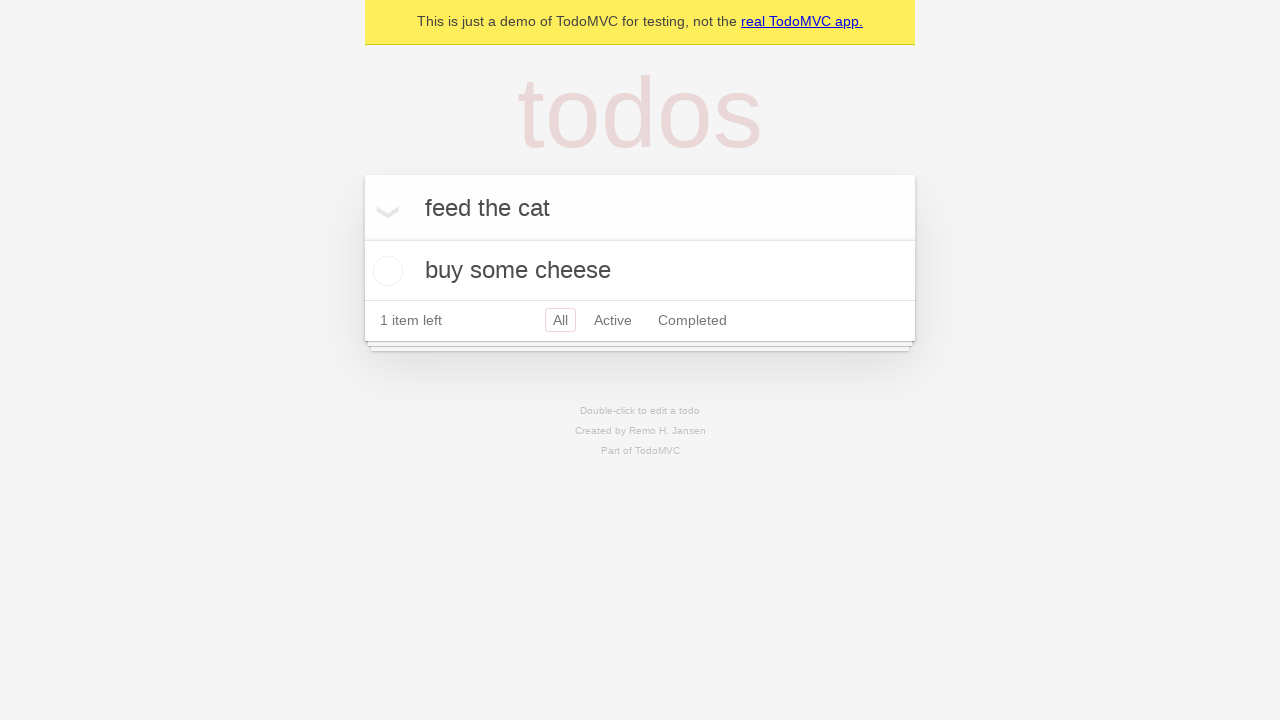

Pressed Enter to create second todo on .new-todo
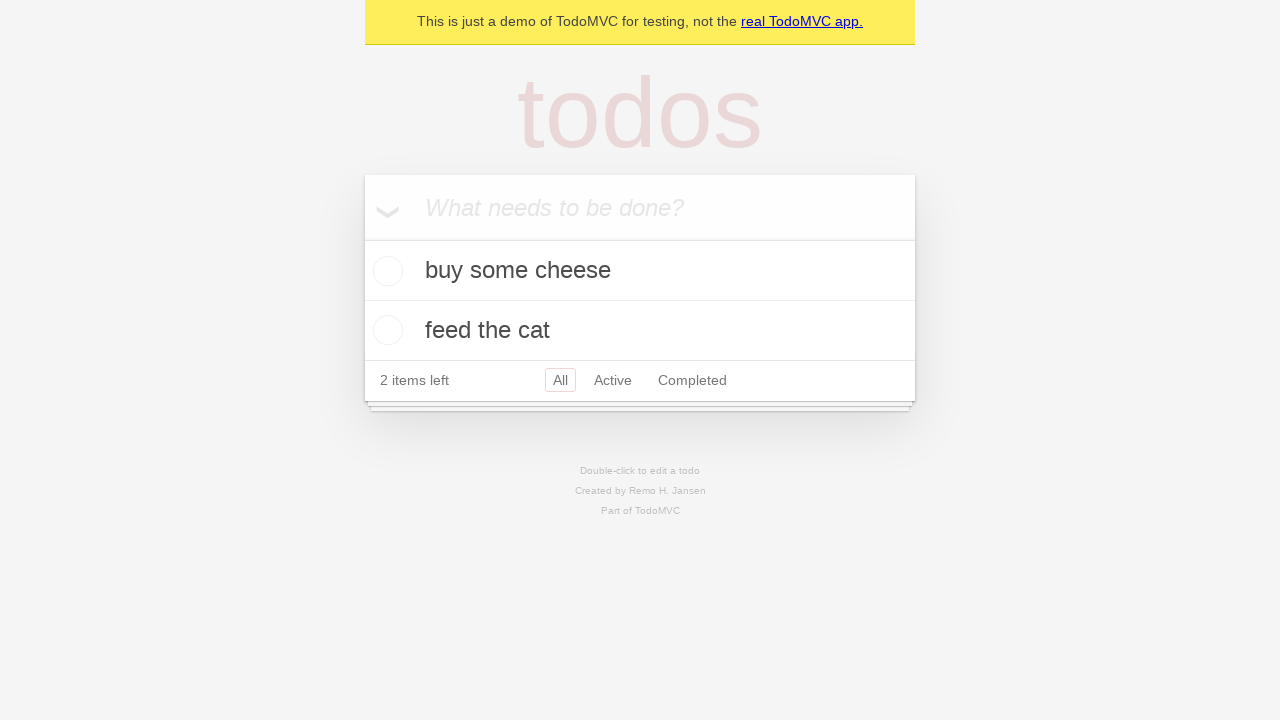

Filled new todo input with 'book a doctors appointment' on .new-todo
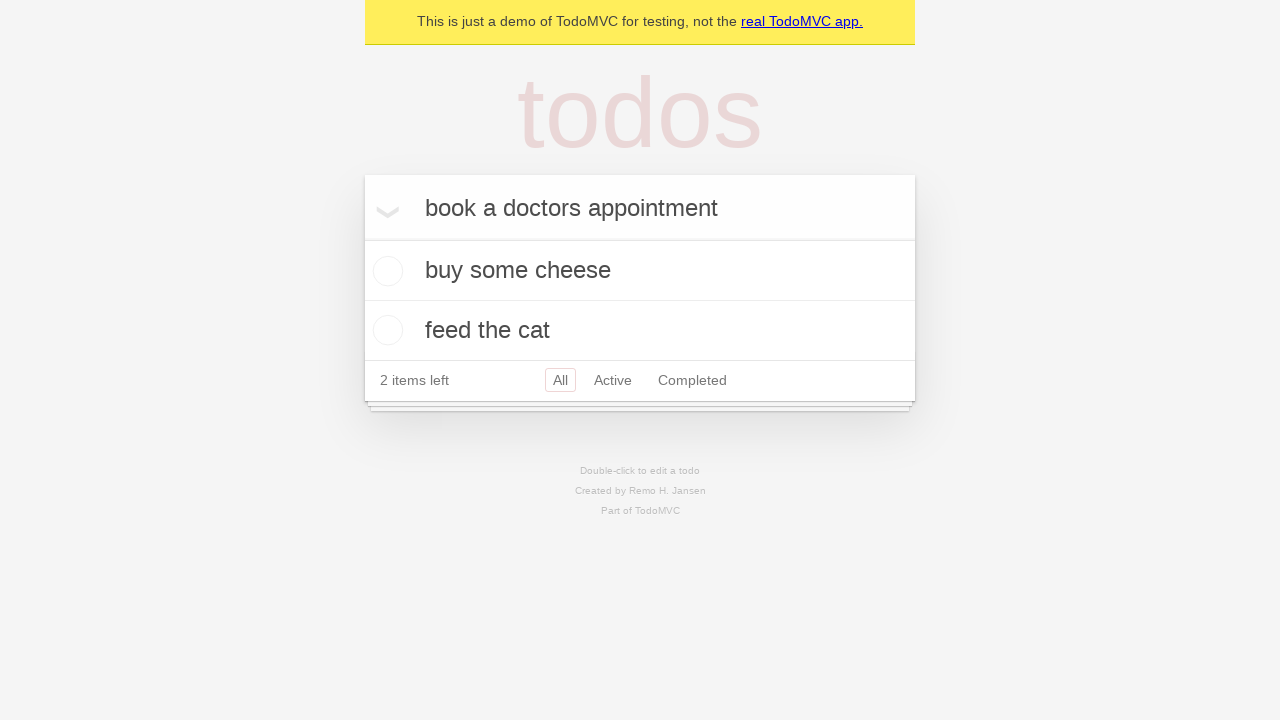

Pressed Enter to create third todo on .new-todo
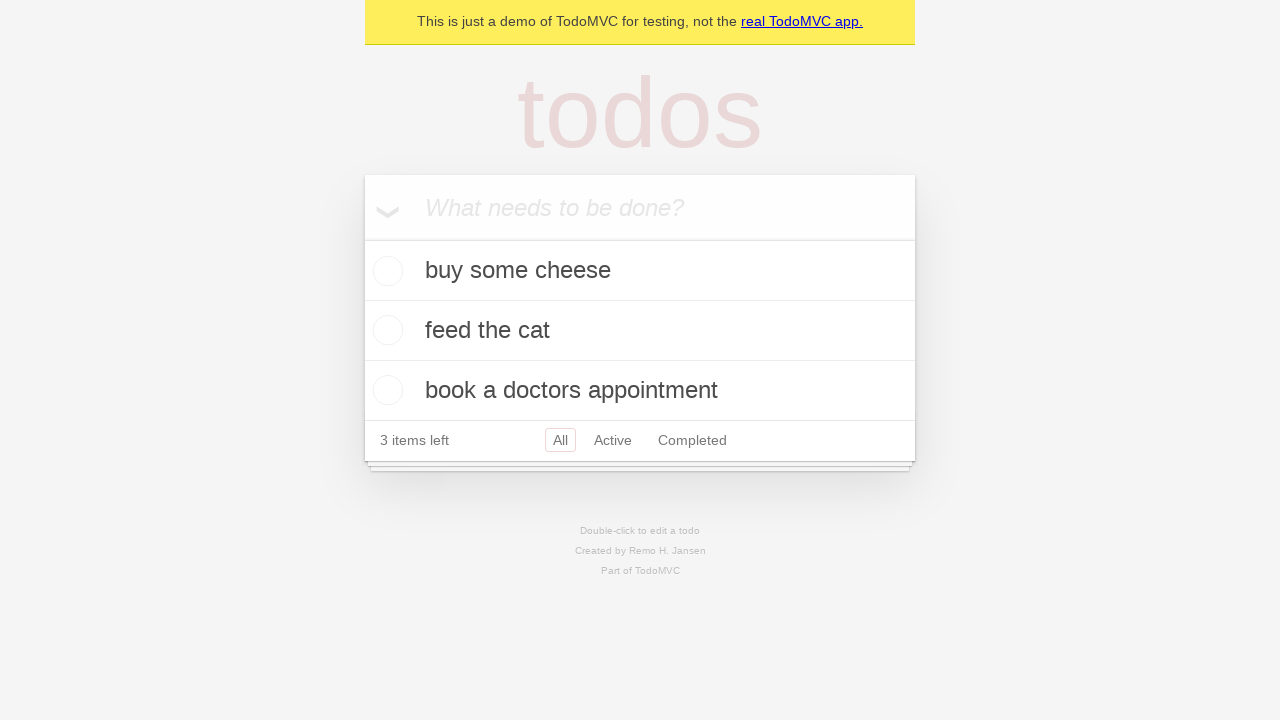

Waited for all three todos to load in the list
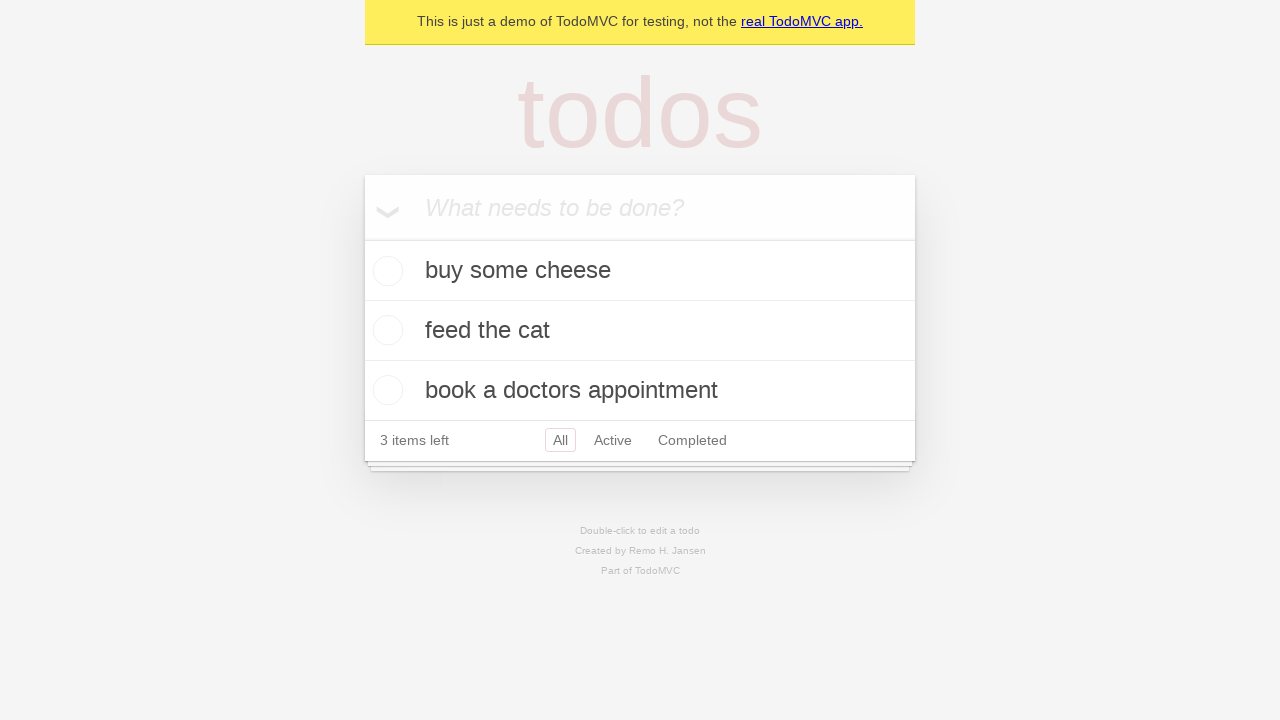

Checked the second todo item as completed at (385, 330) on .todo-list li .toggle >> nth=1
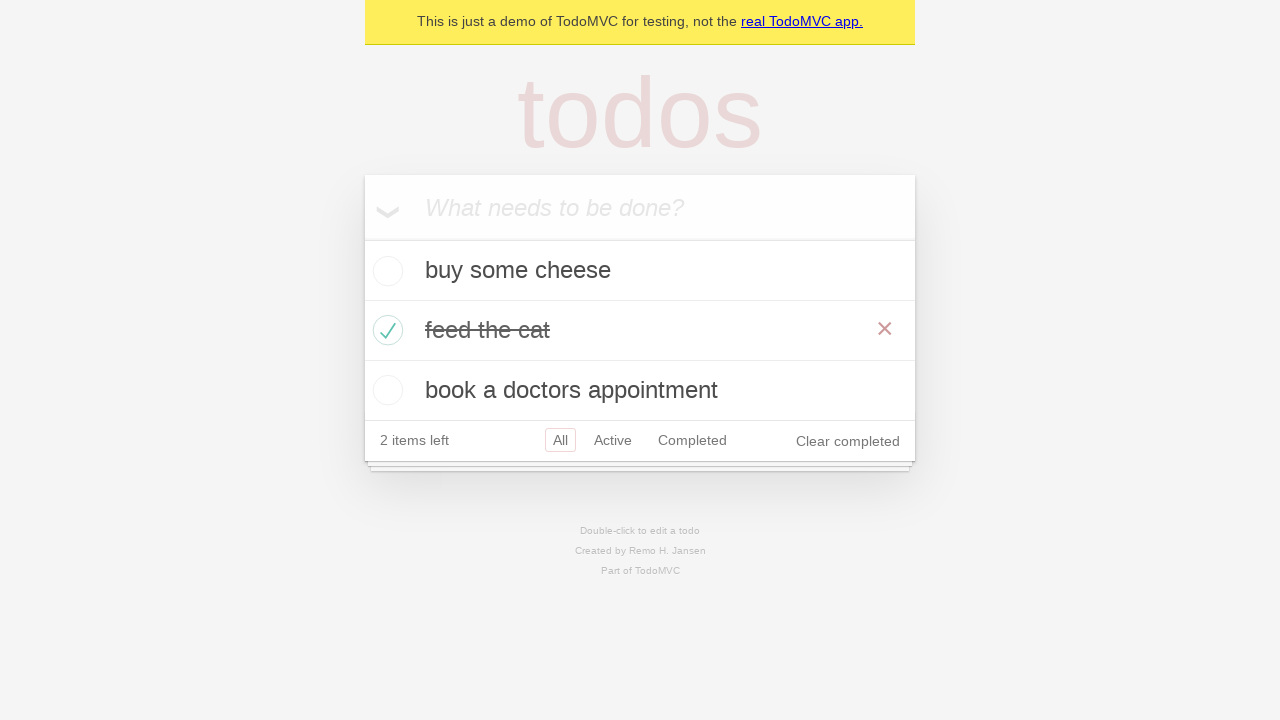

Clicked 'All' filter to show all todos at (560, 440) on .filters >> text=All
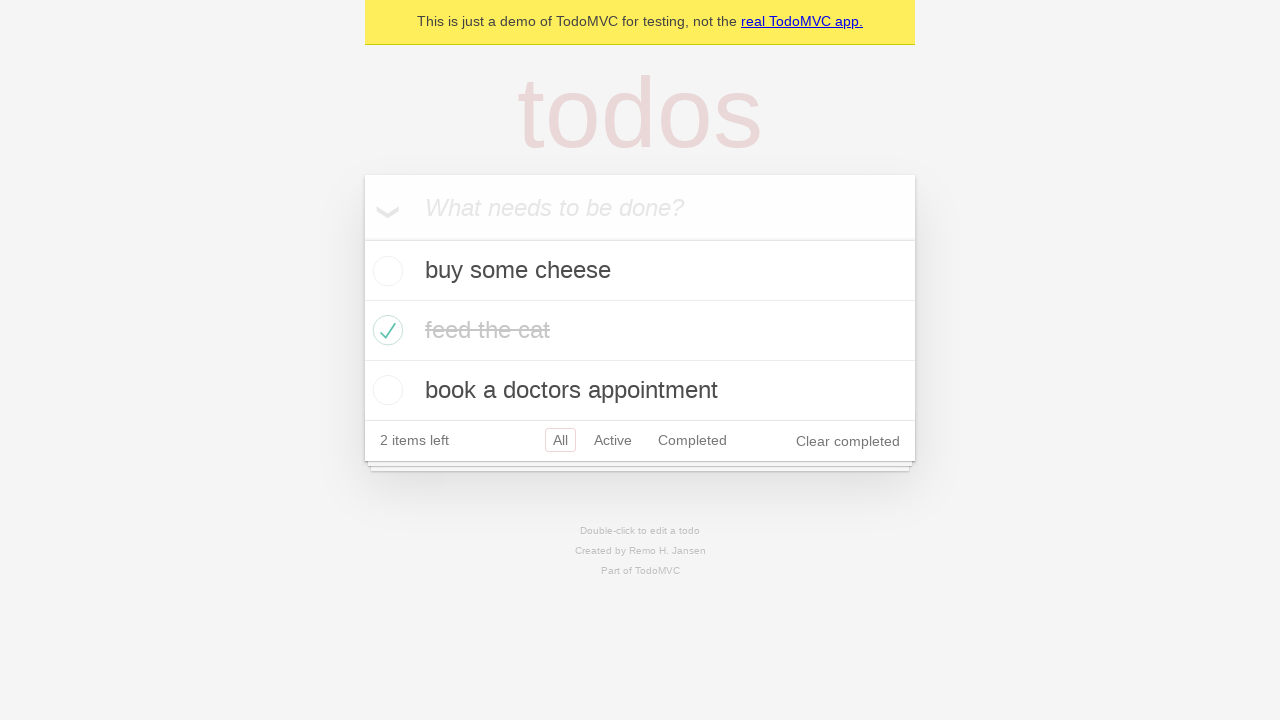

Clicked 'Active' filter to show only active todos at (613, 440) on .filters >> text=Active
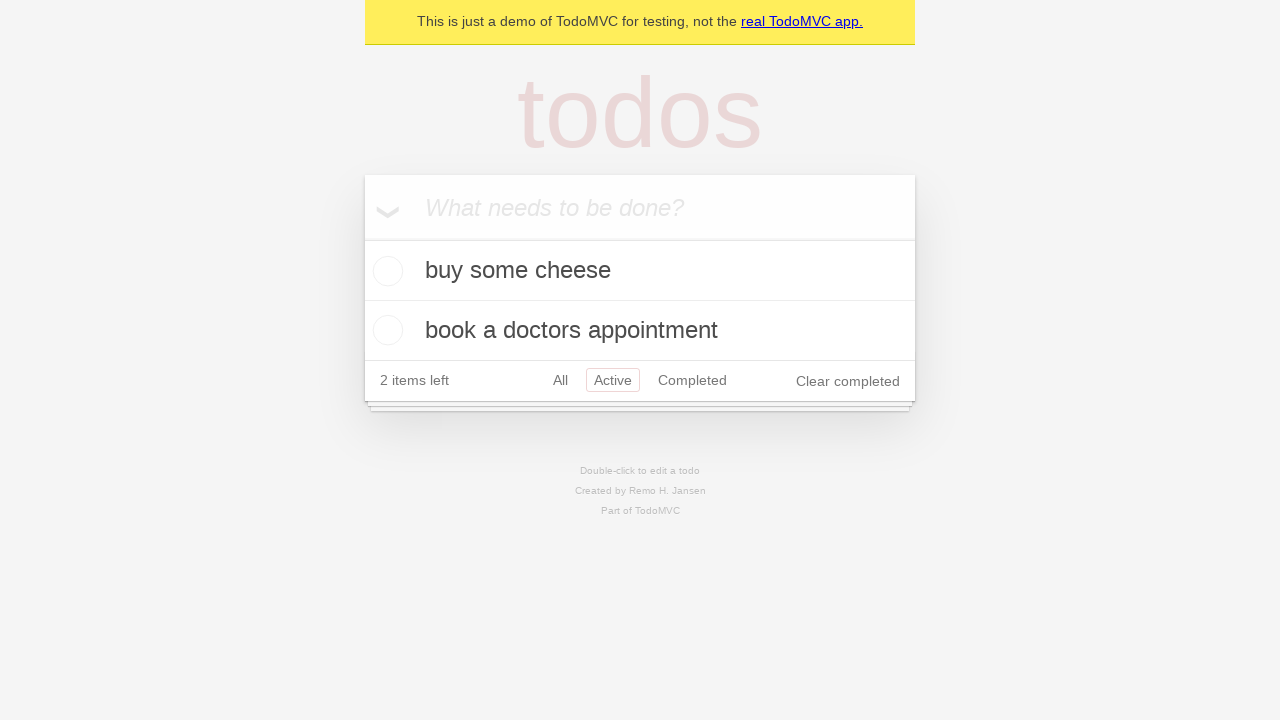

Clicked 'Completed' filter to show only completed todos at (692, 380) on .filters >> text=Completed
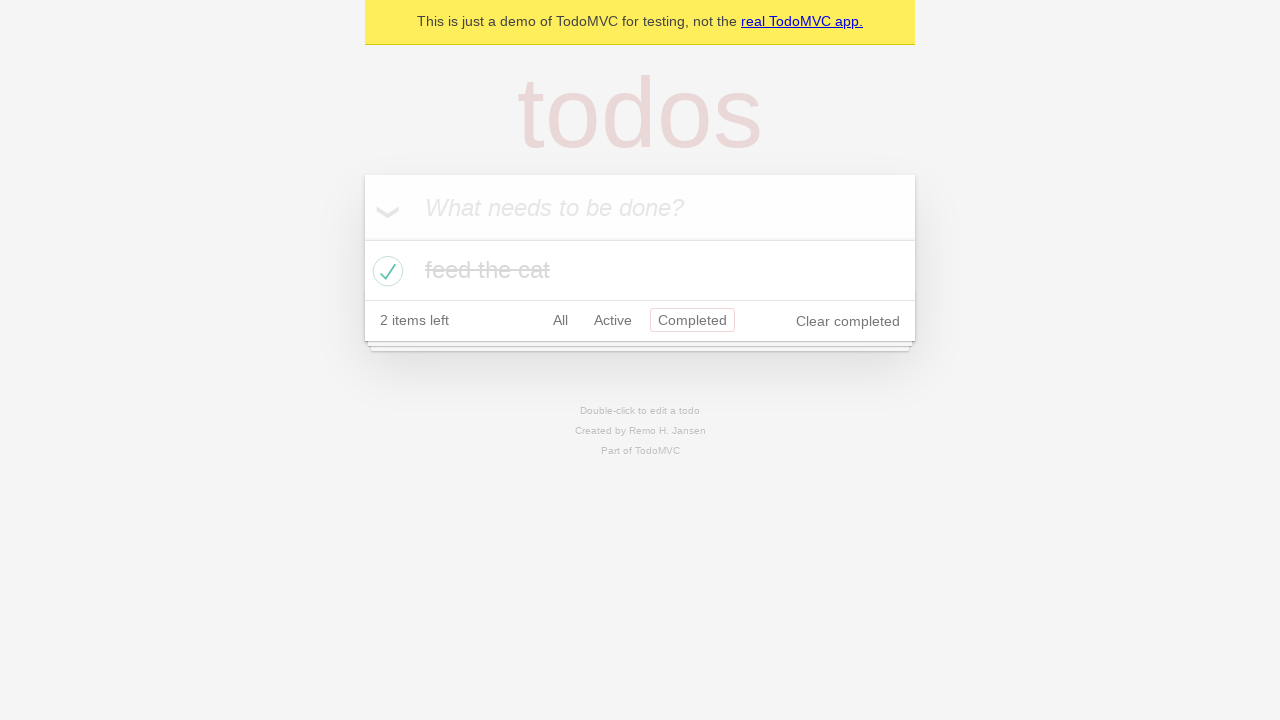

Navigated back using browser back button from Completed filter
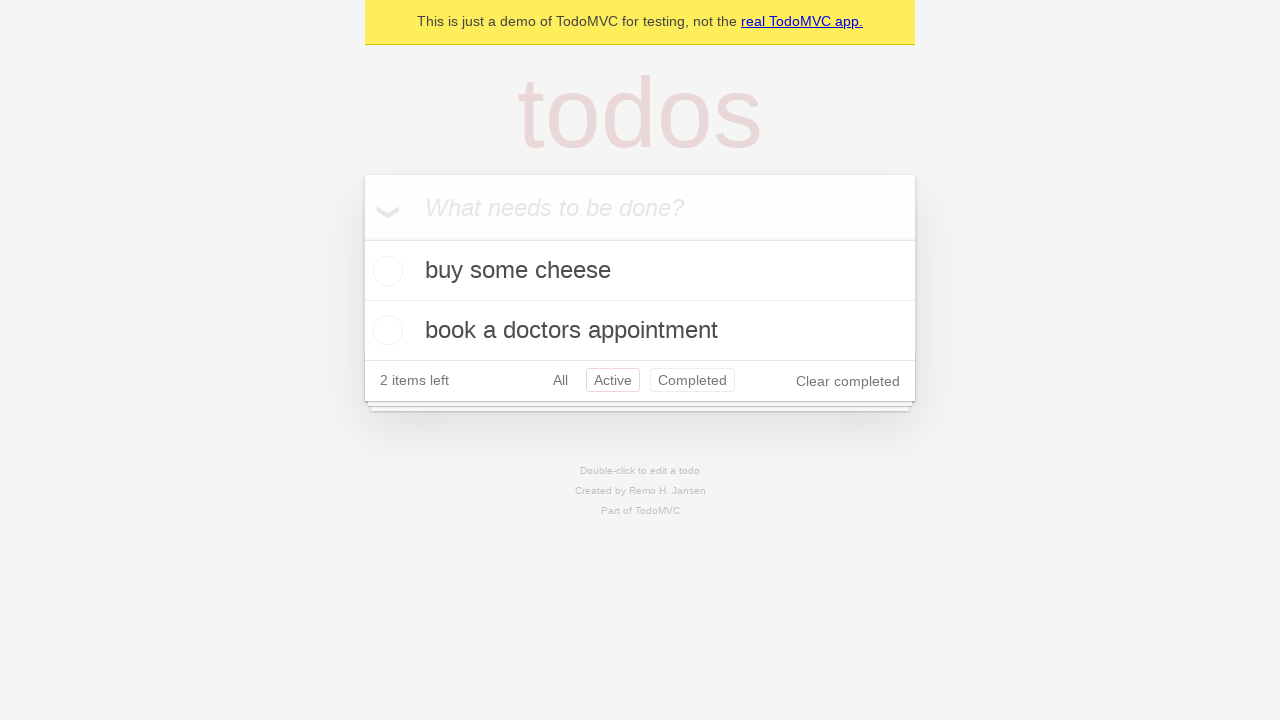

Navigated back again using browser back button to Active filter
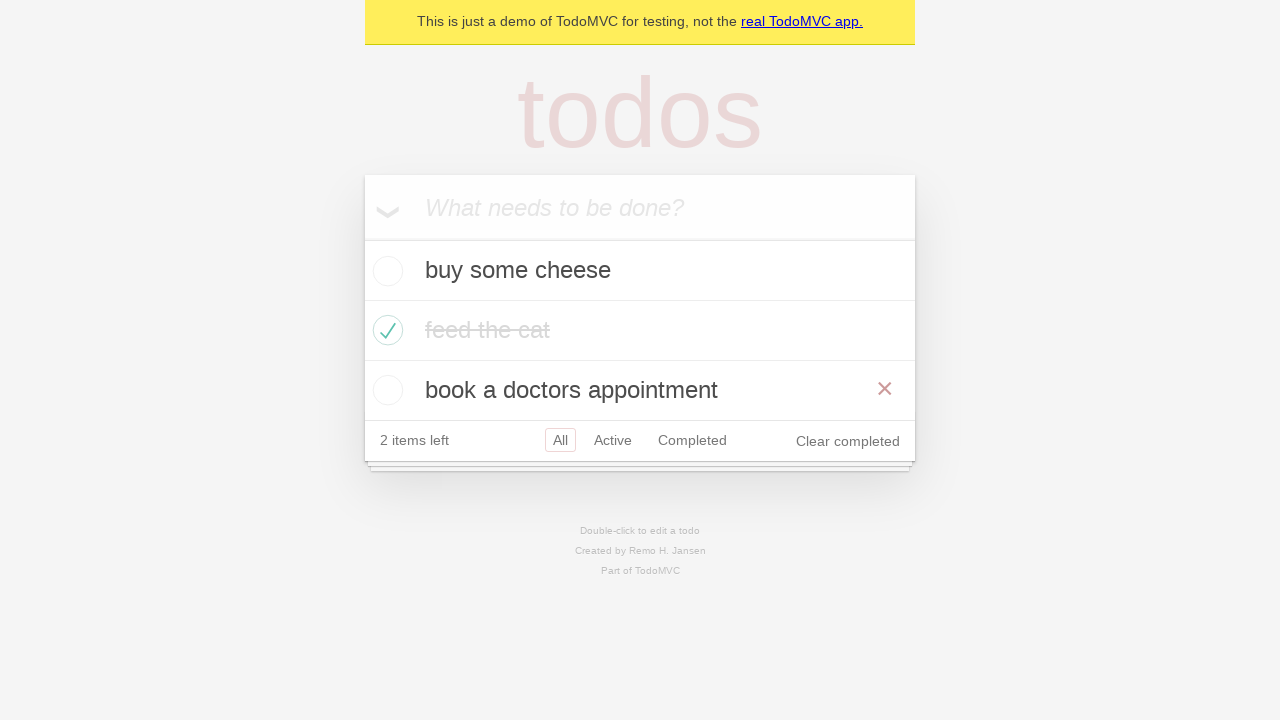

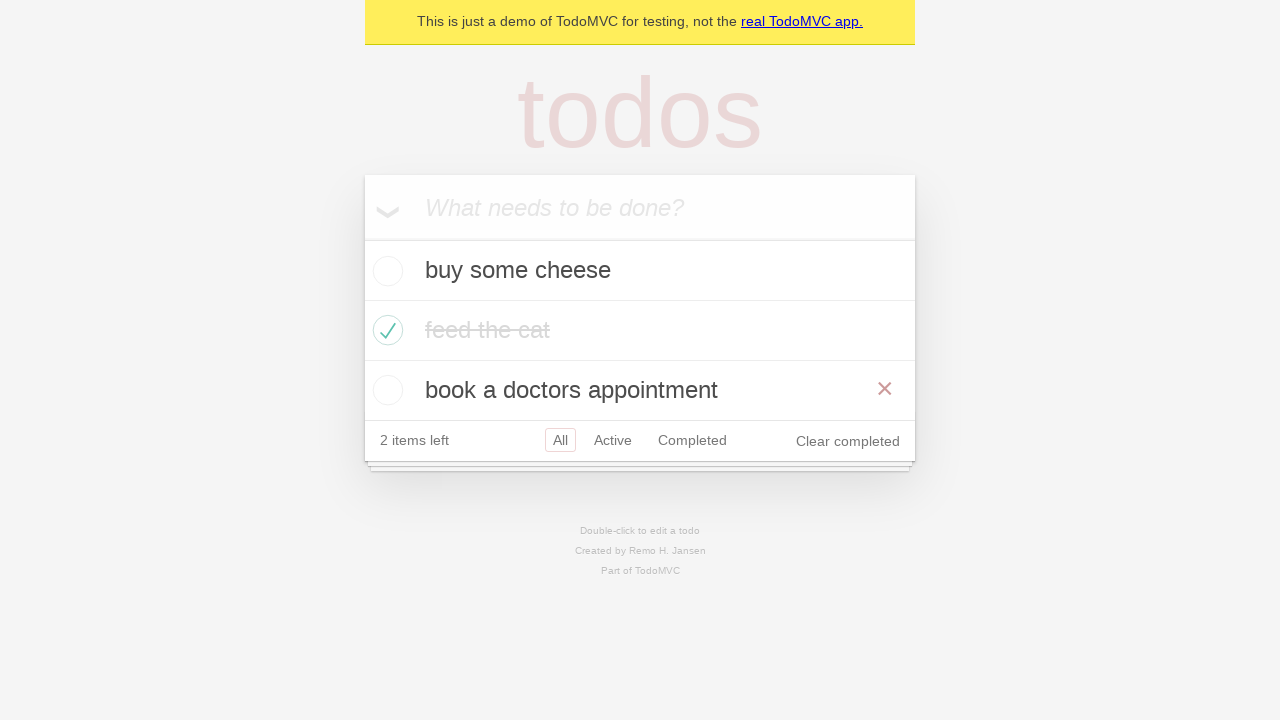